Tests login page URL routing and verifies that email and password input fields have correct type attributes

Starting URL: https://vue-demo.daniel-avellaneda.com

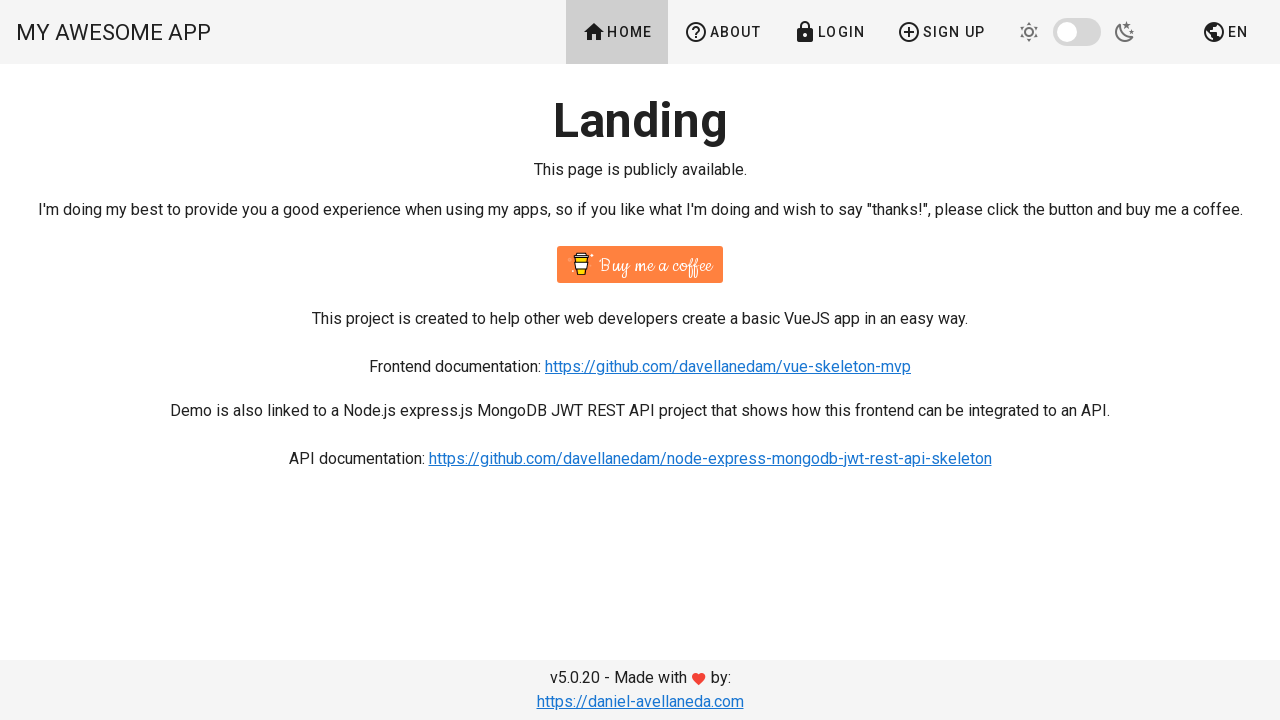

Clicked login link in header at (829, 32) on xpath=//*[@id="app"]/div/div/header/div/div[3]/a[3]/span
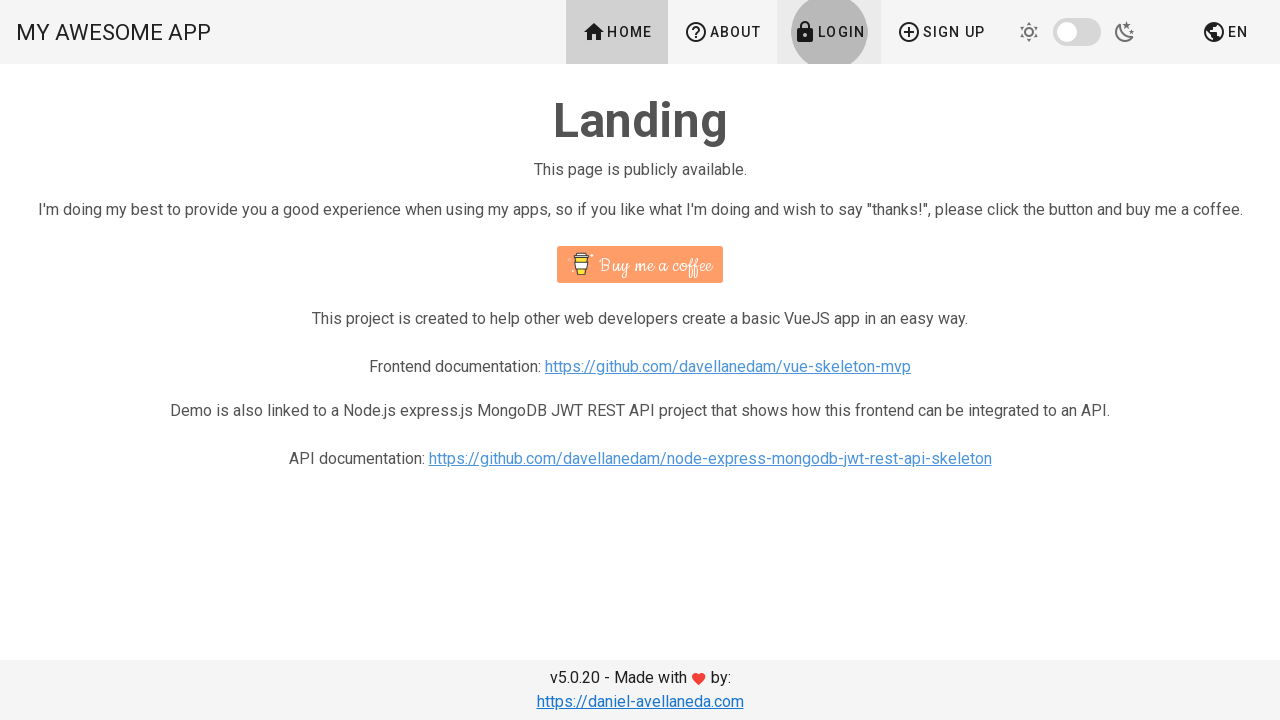

Login page URL loaded successfully
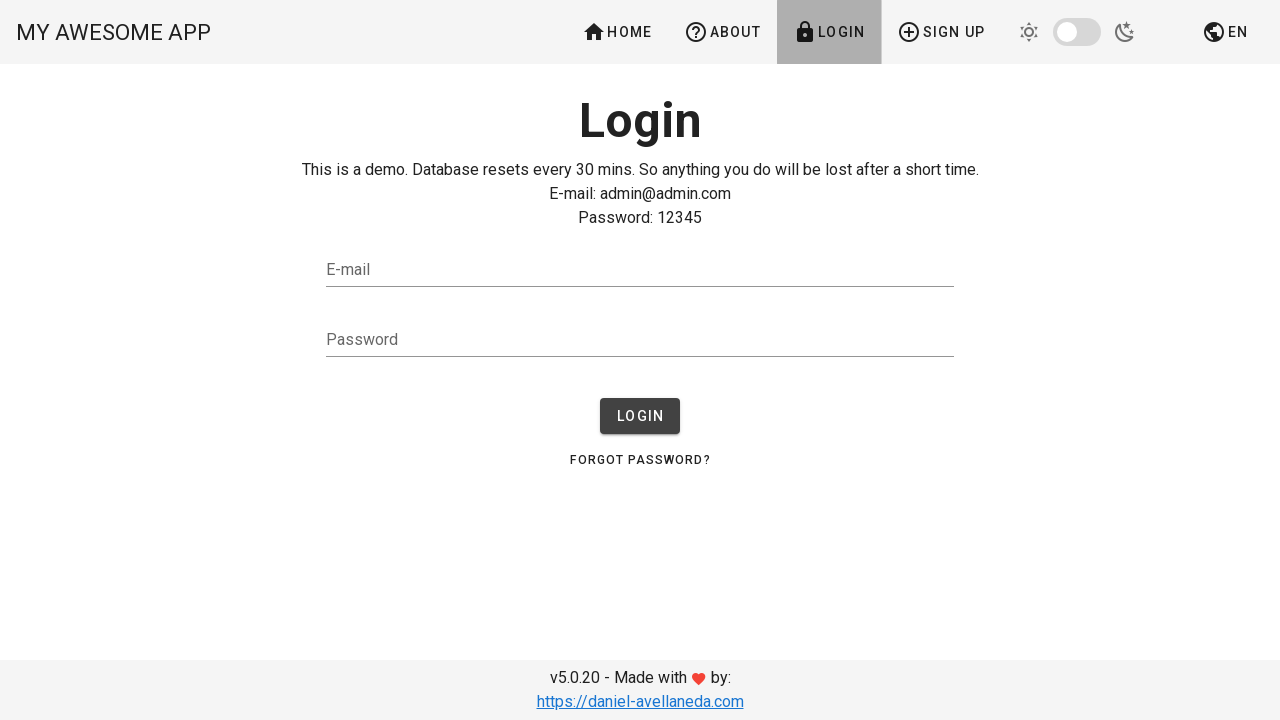

Located email input field
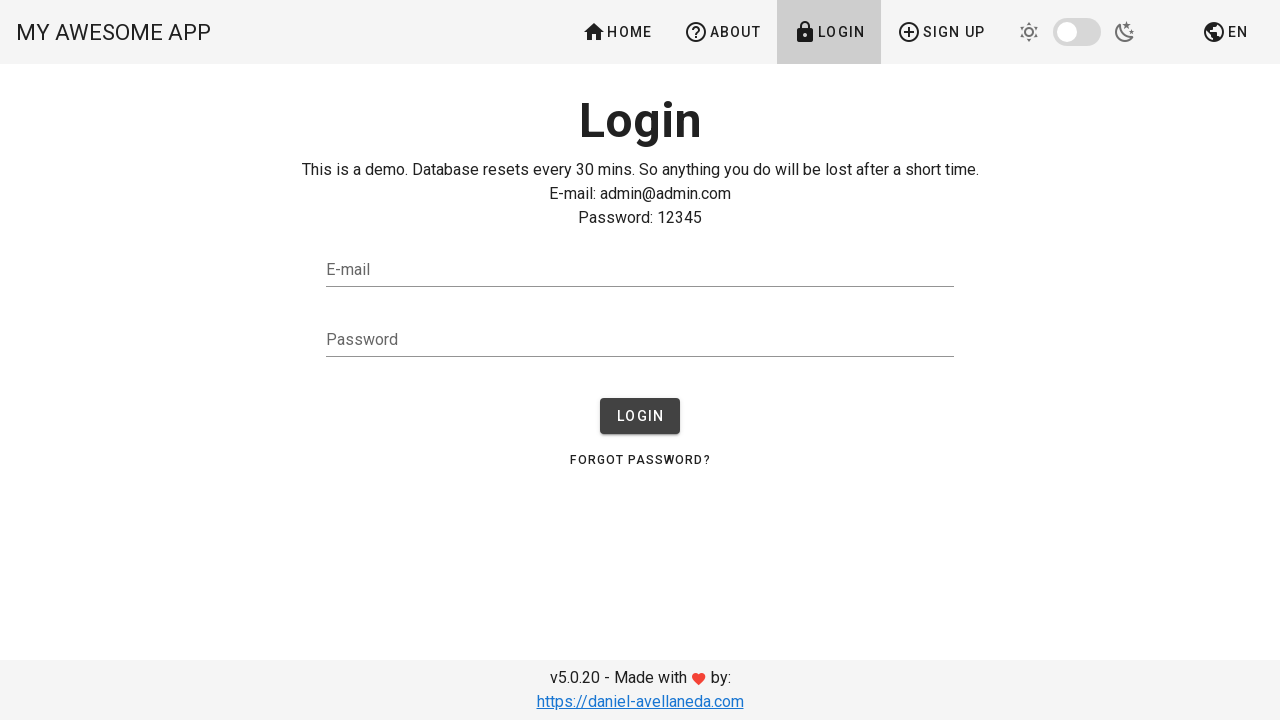

Verified email input field has correct 'email' type attribute
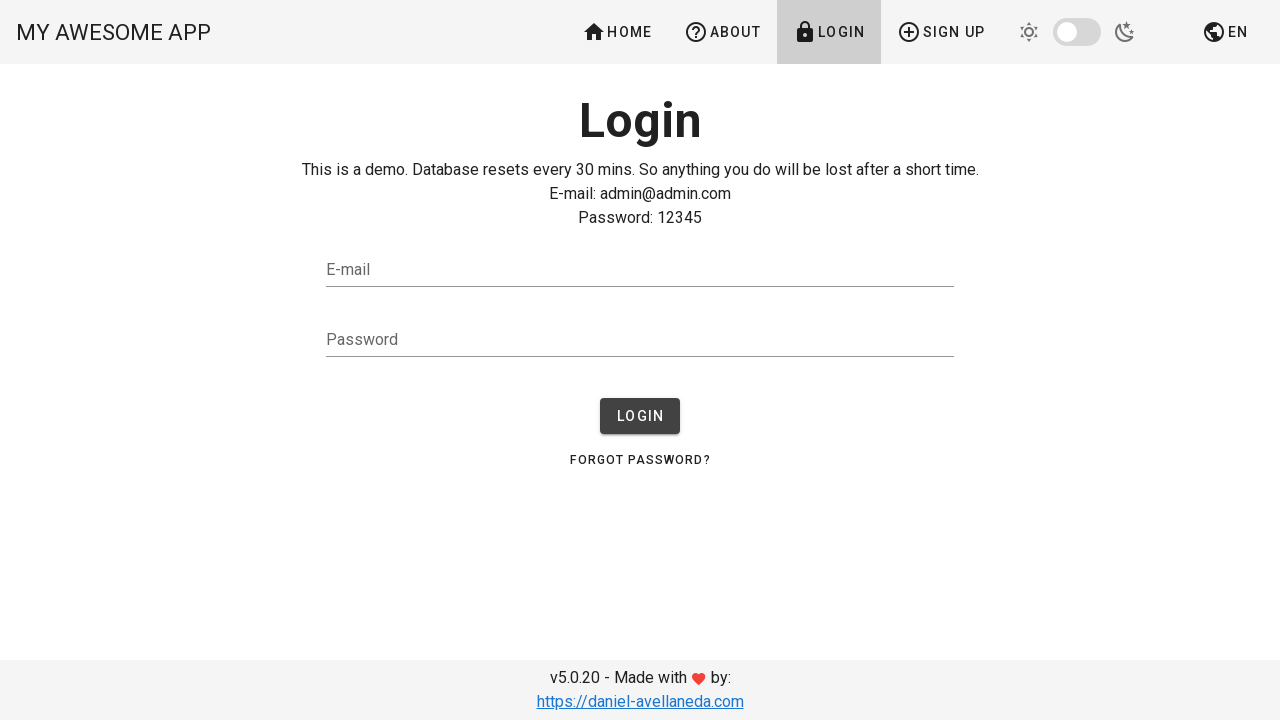

Located password input field
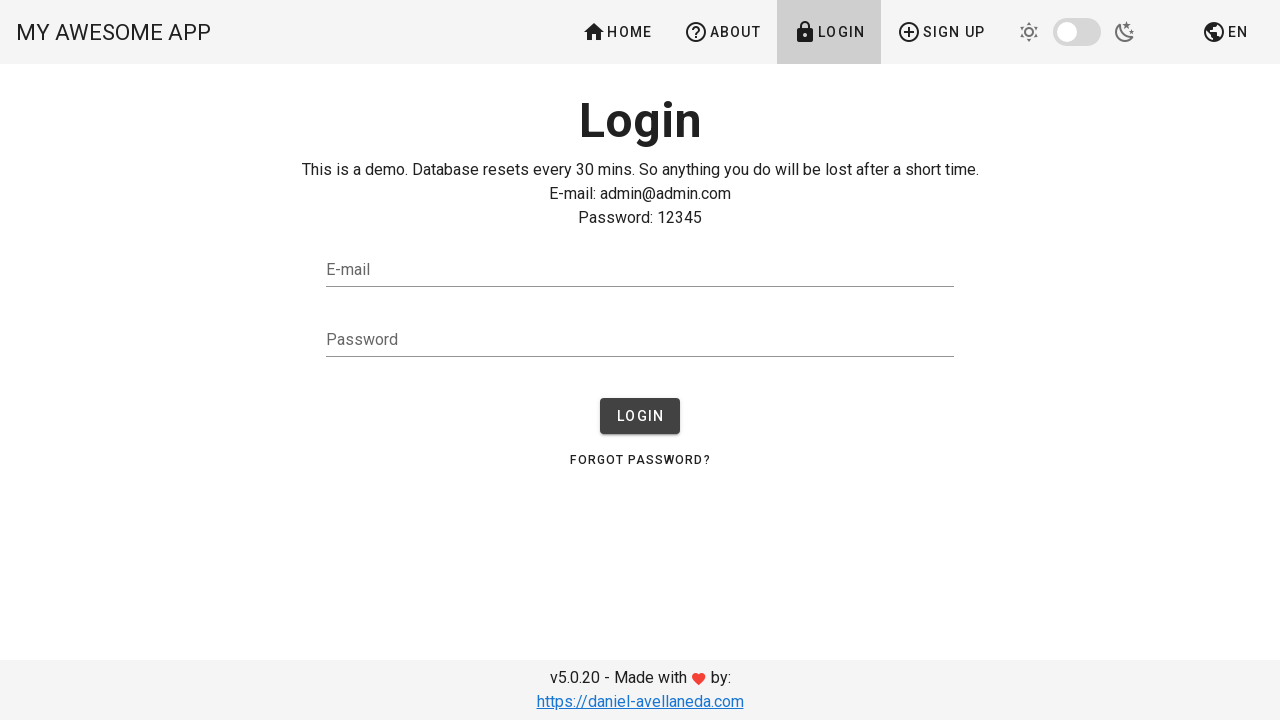

Verified password input field has correct 'password' type attribute
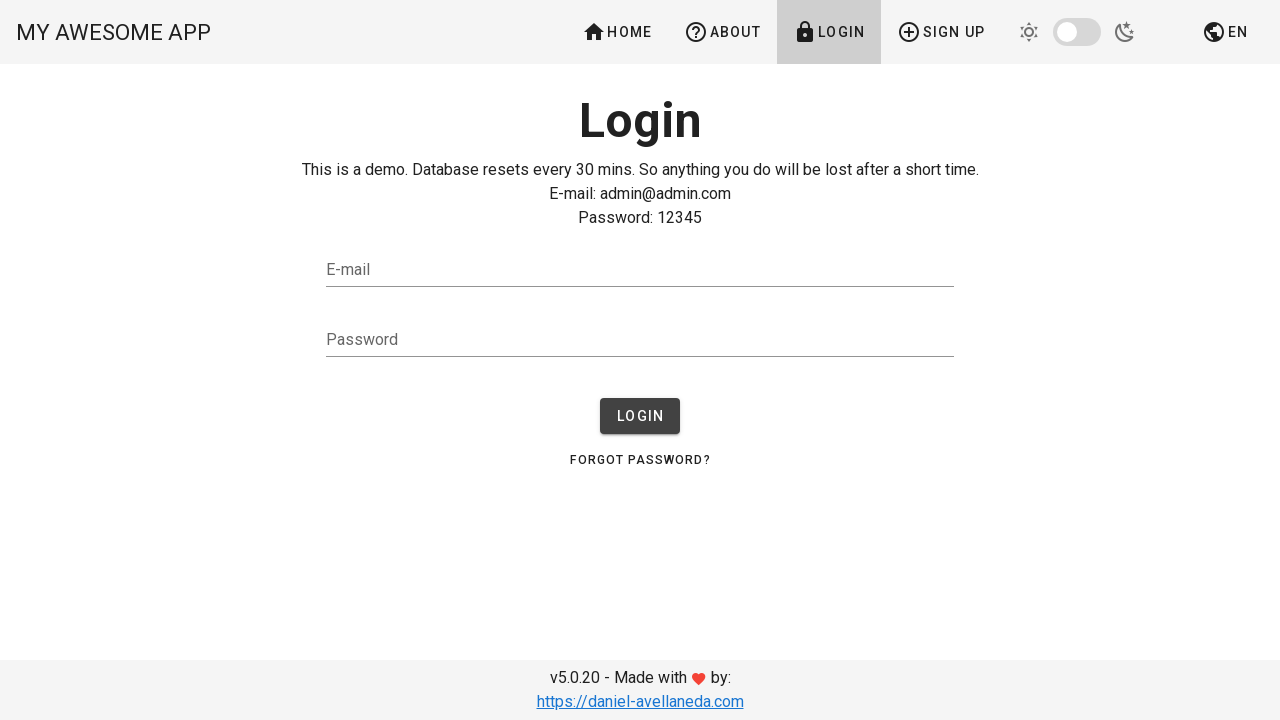

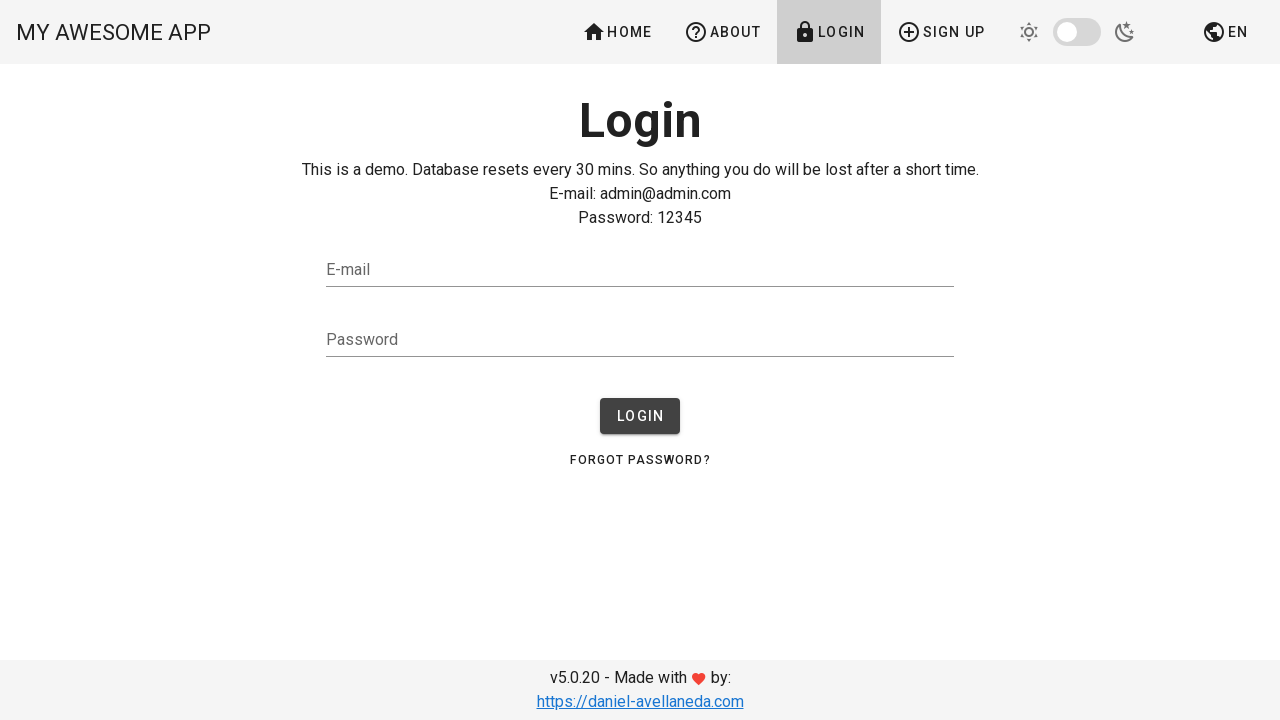